Tests dynamic content loading by clicking a button to add a new element and verifying it appears on the page

Starting URL: https://www.selenium.dev/selenium/web/dynamic.html

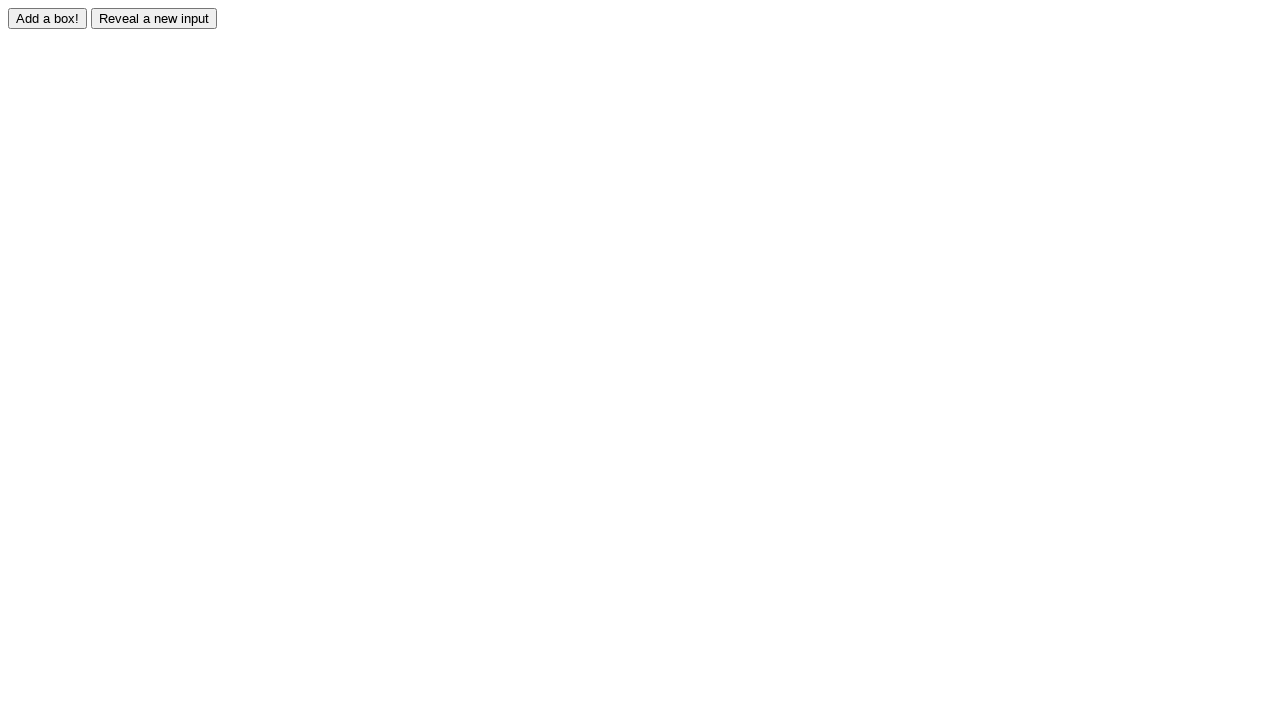

Clicked 'Add a box!' button to trigger dynamic content loading at (48, 18) on input[value='Add a box!']
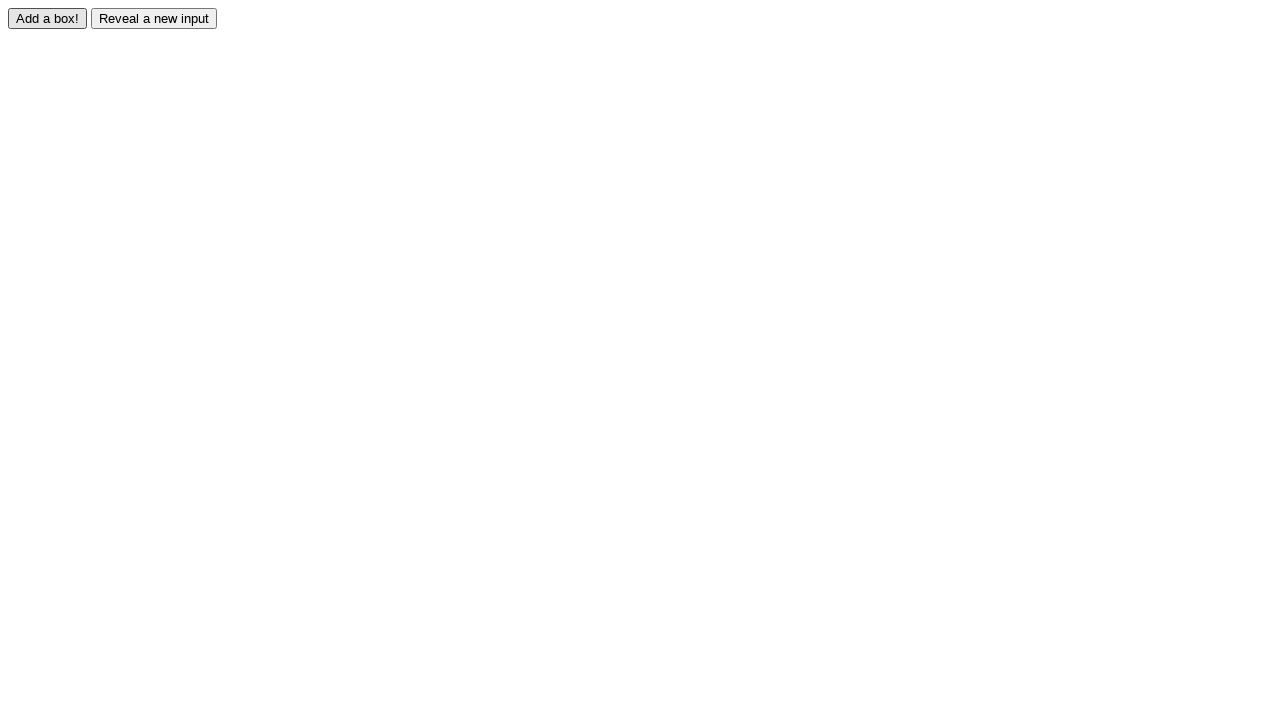

Verified dynamically added red box element appeared on the page
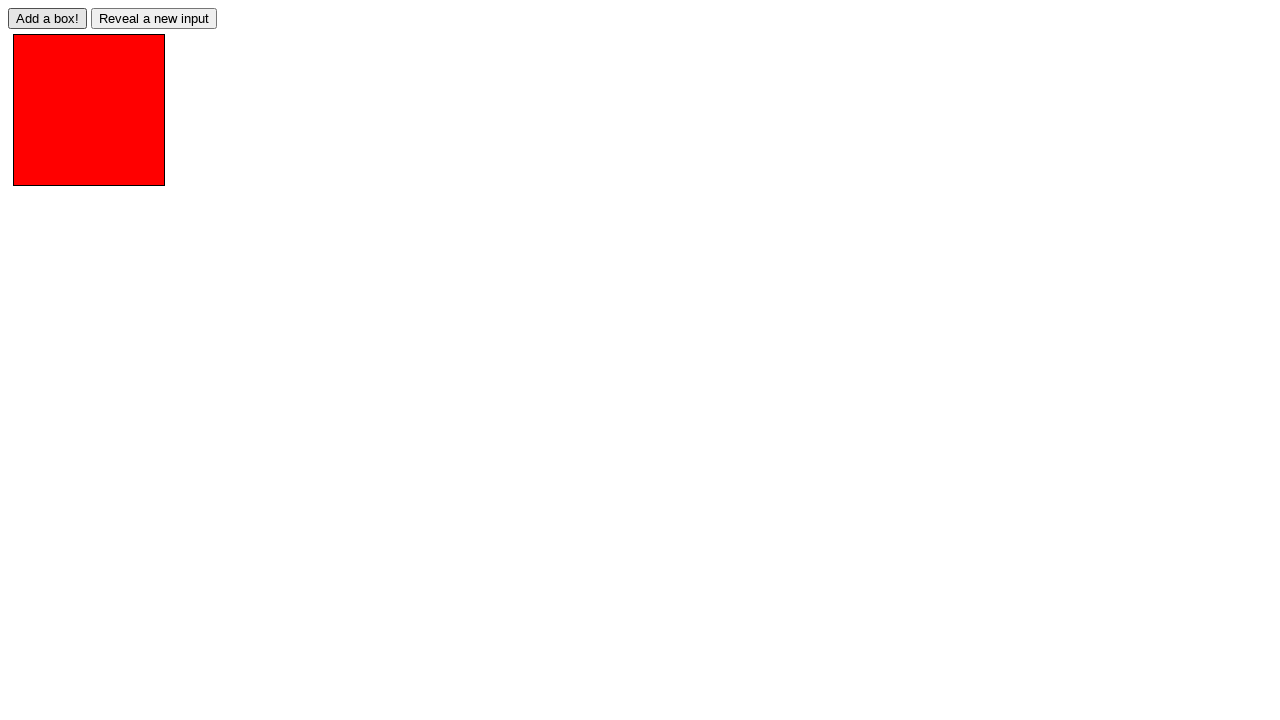

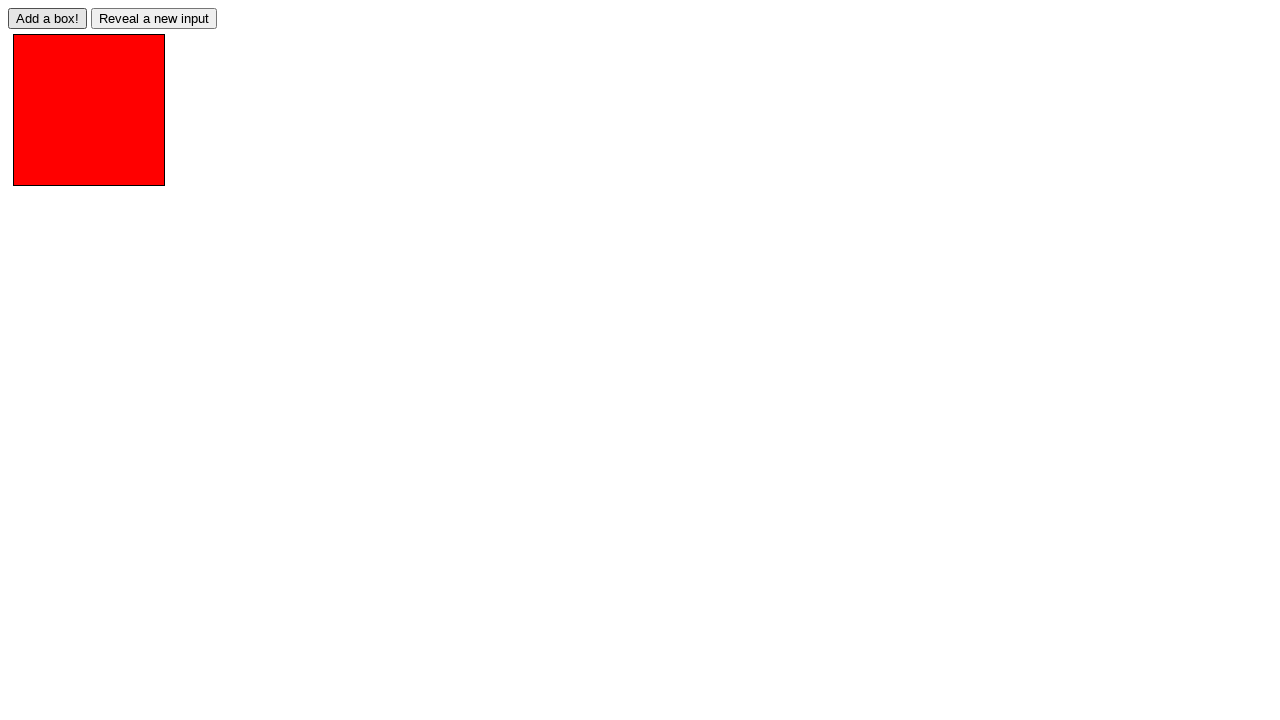